Tests a calculator demo application by entering two numbers, selecting the addition operator, clicking the calculate button, and verifying the result equals 2.

Starting URL: http://juliemr.github.io/protractor-demo/

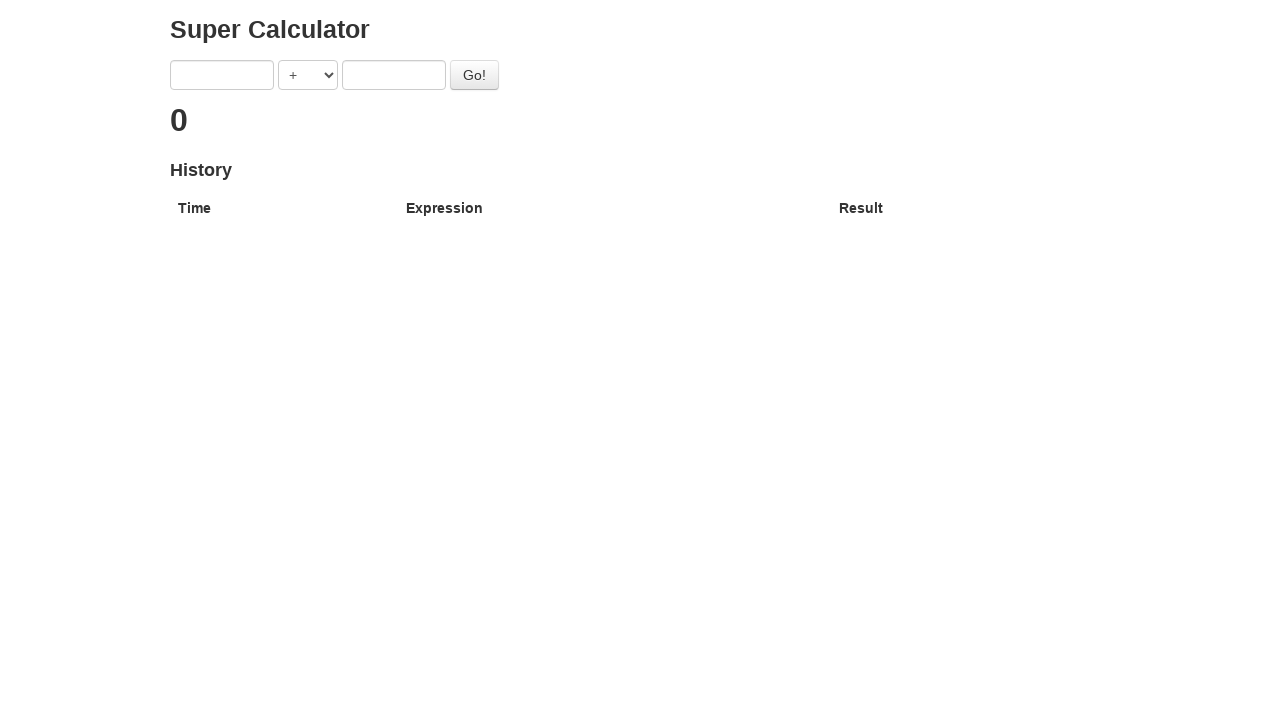

Verified URL is correct: http://juliemr.github.io/protractor-demo/
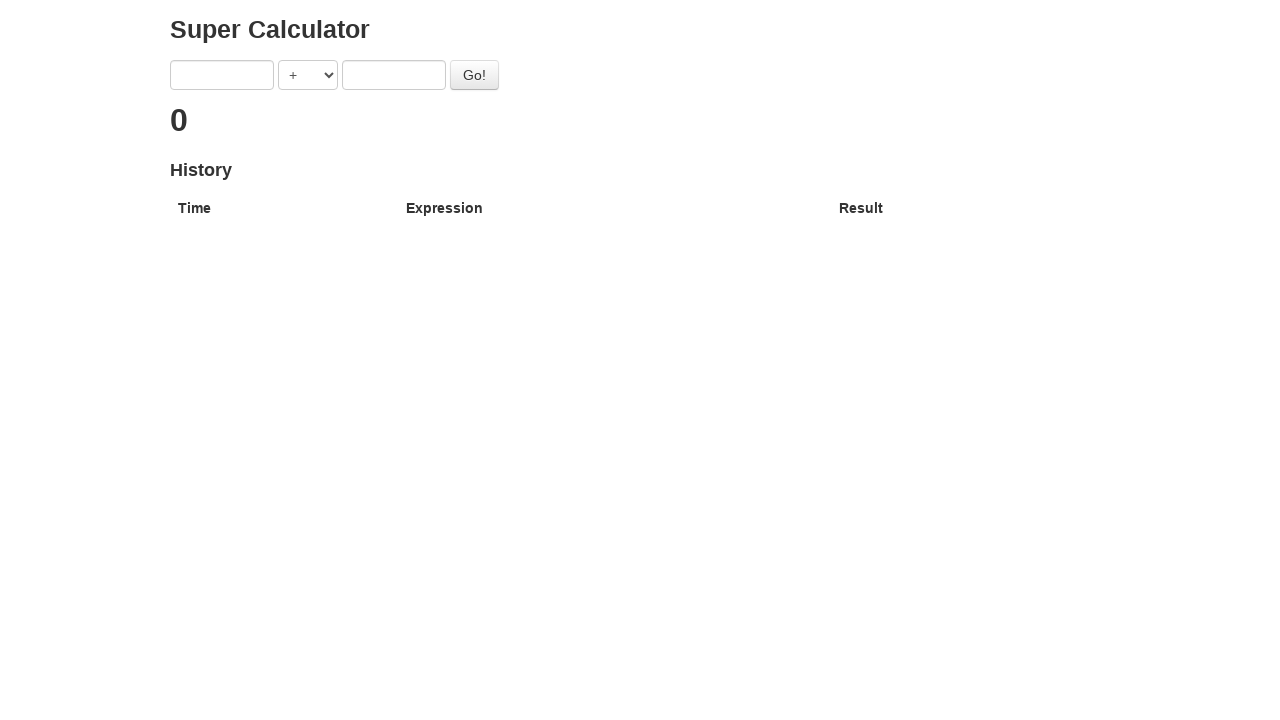

Entered '1' into the first number field on input[ng-model='first']
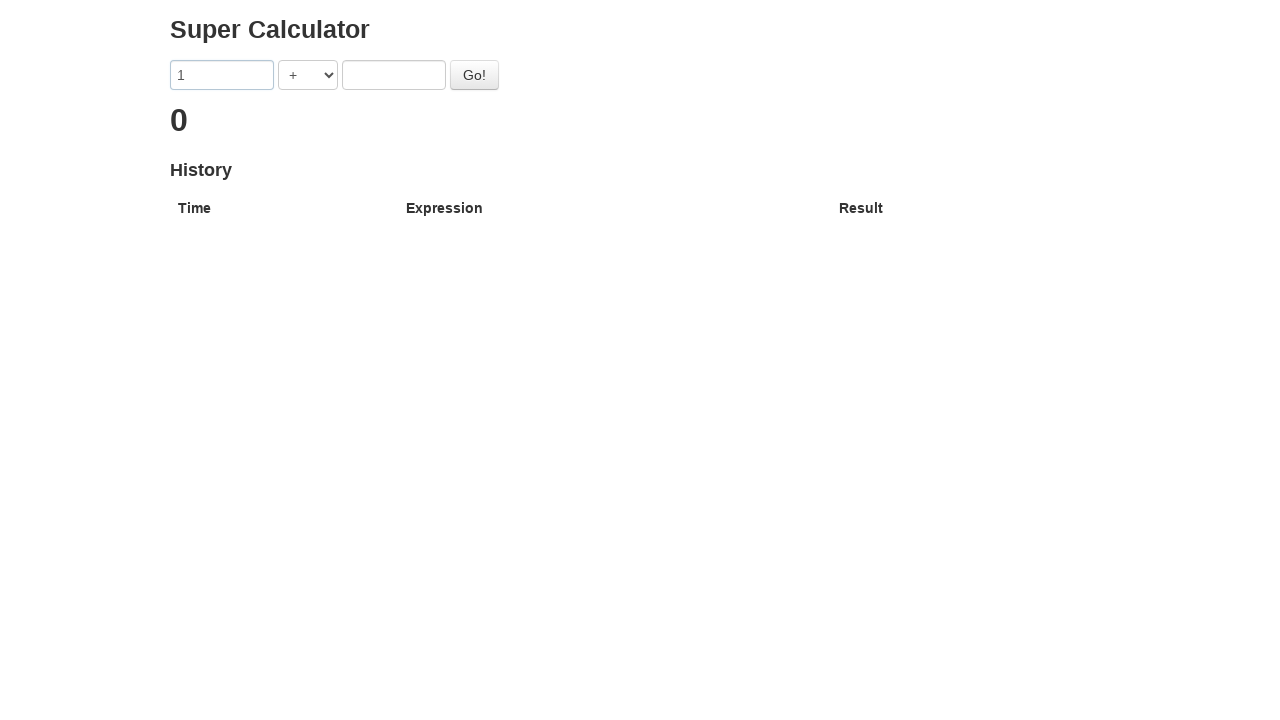

Entered '1' into the second number field on input[ng-model='second']
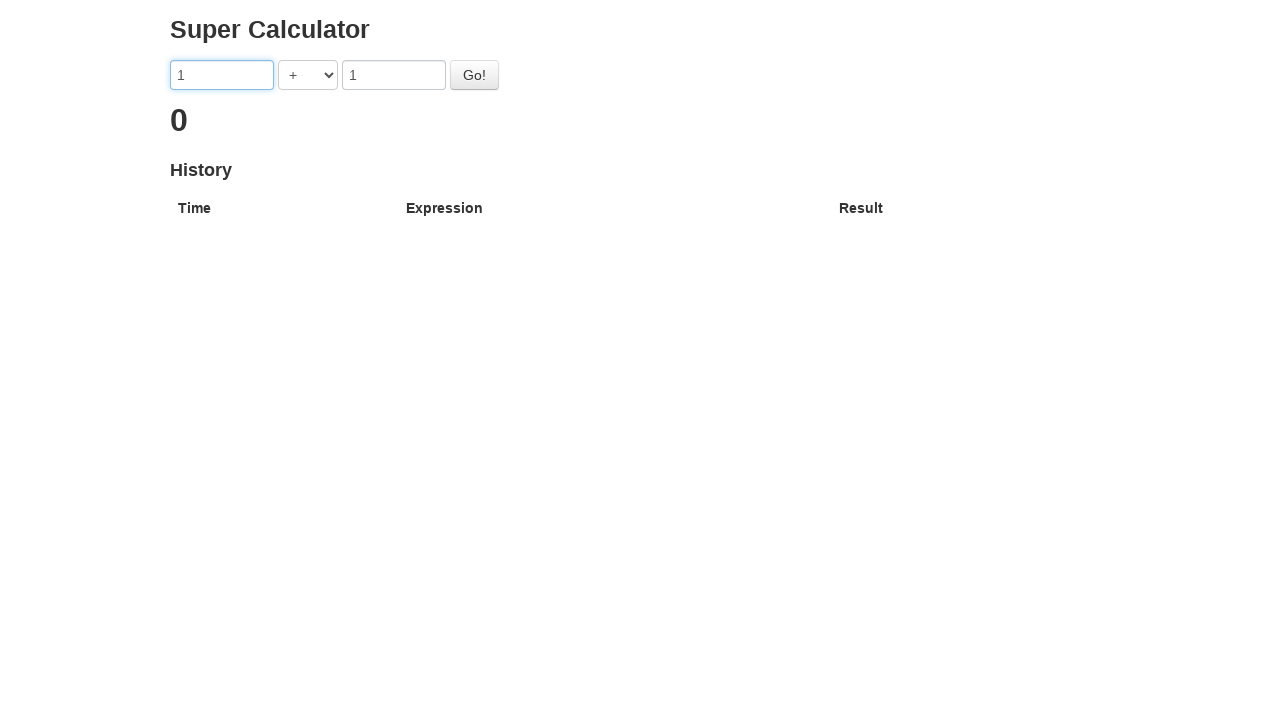

Selected '+' operator from dropdown on select[ng-model='operator']
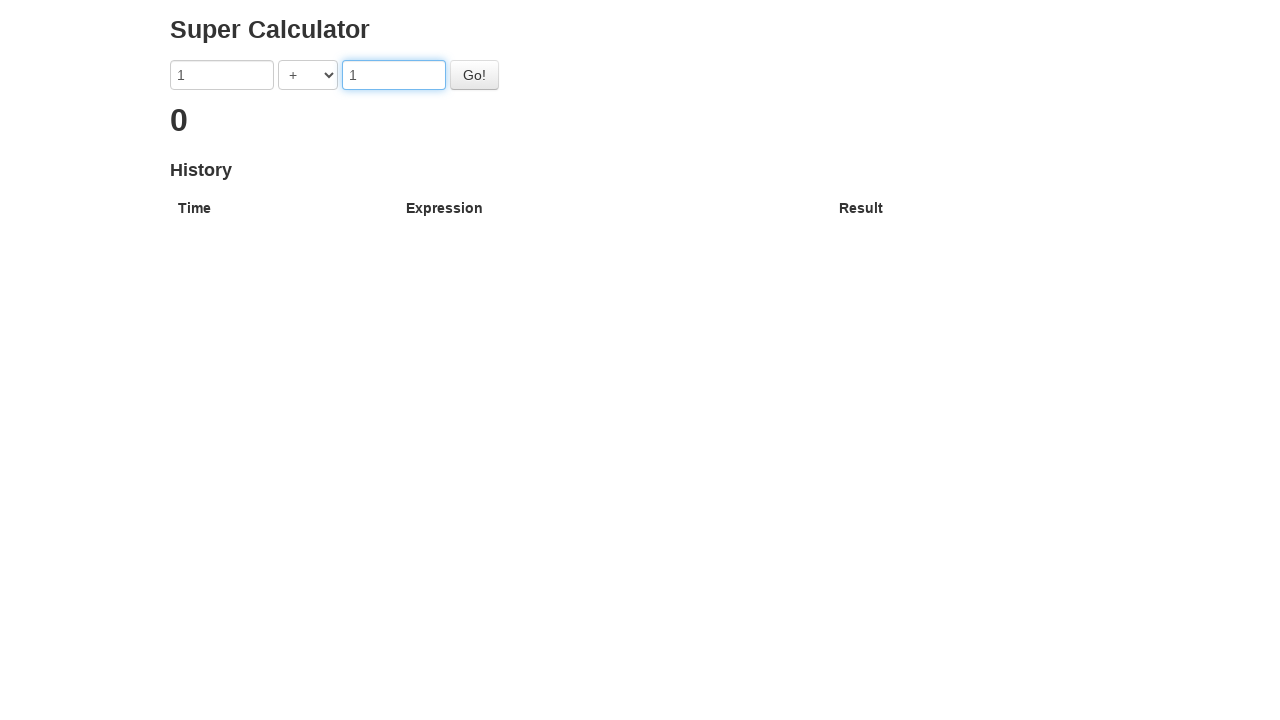

Clicked the Calculate button at (474, 75) on #gobutton
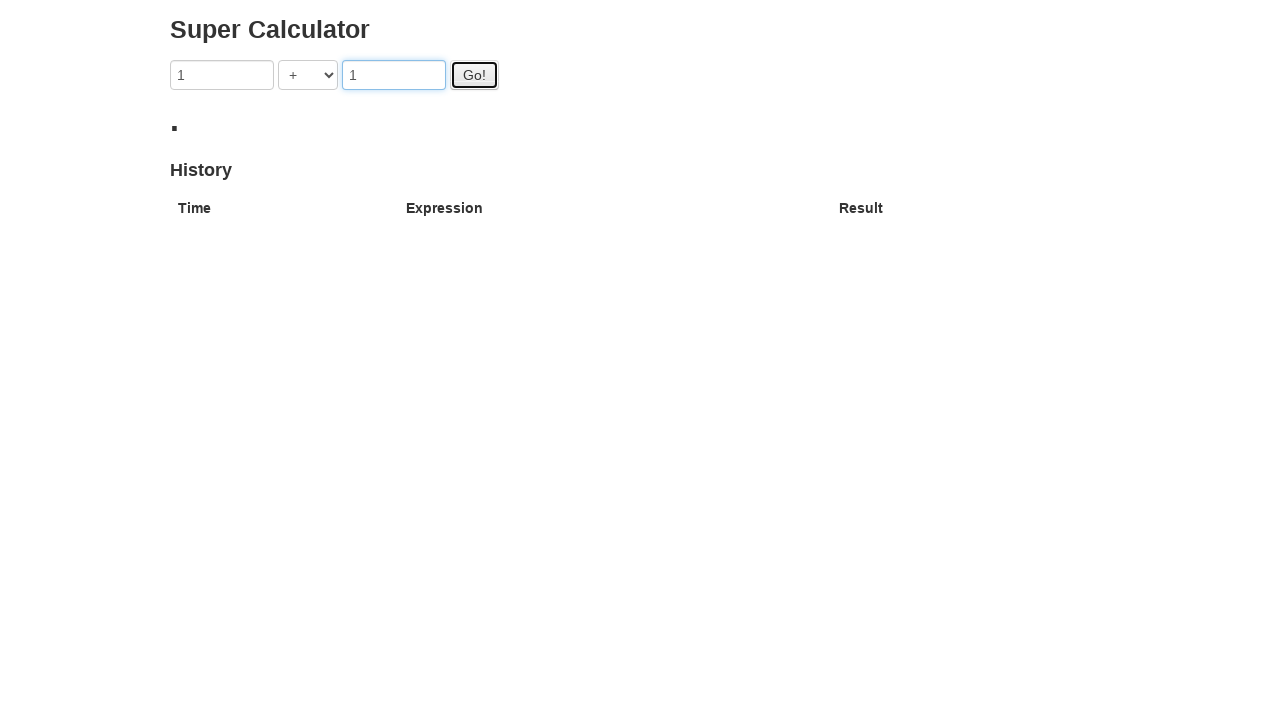

Result element loaded
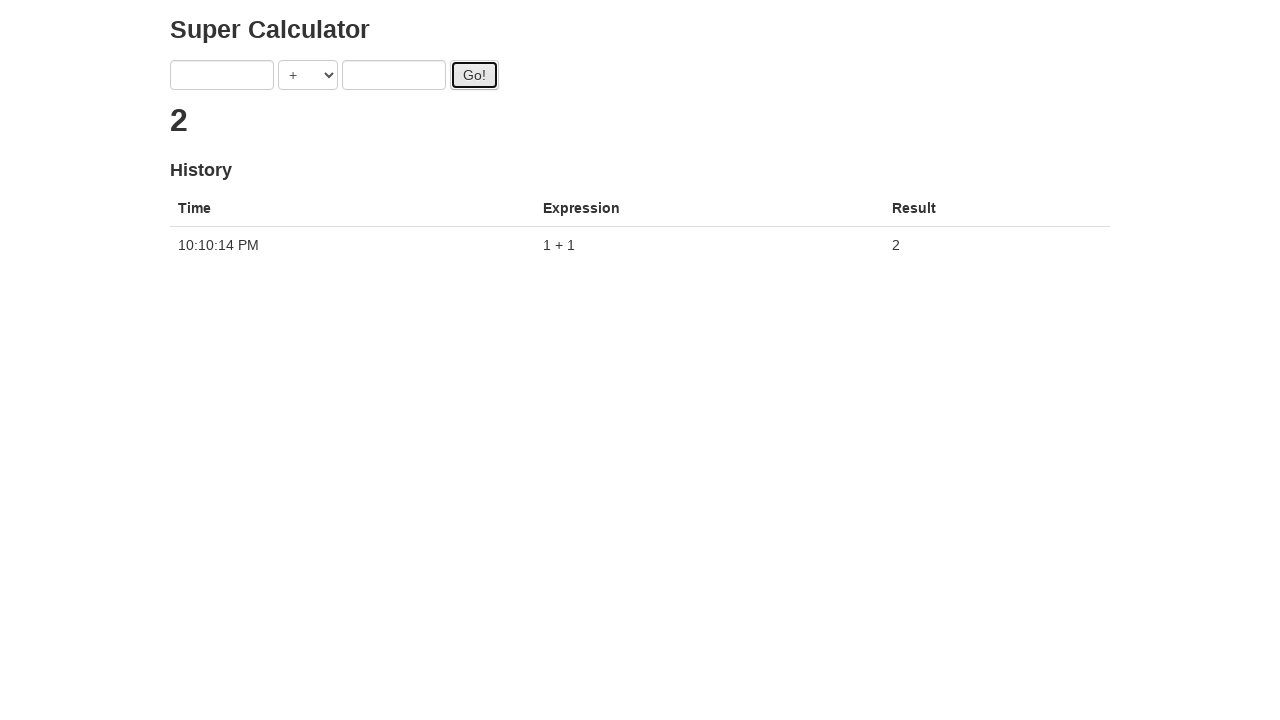

Verified calculation result equals '2'
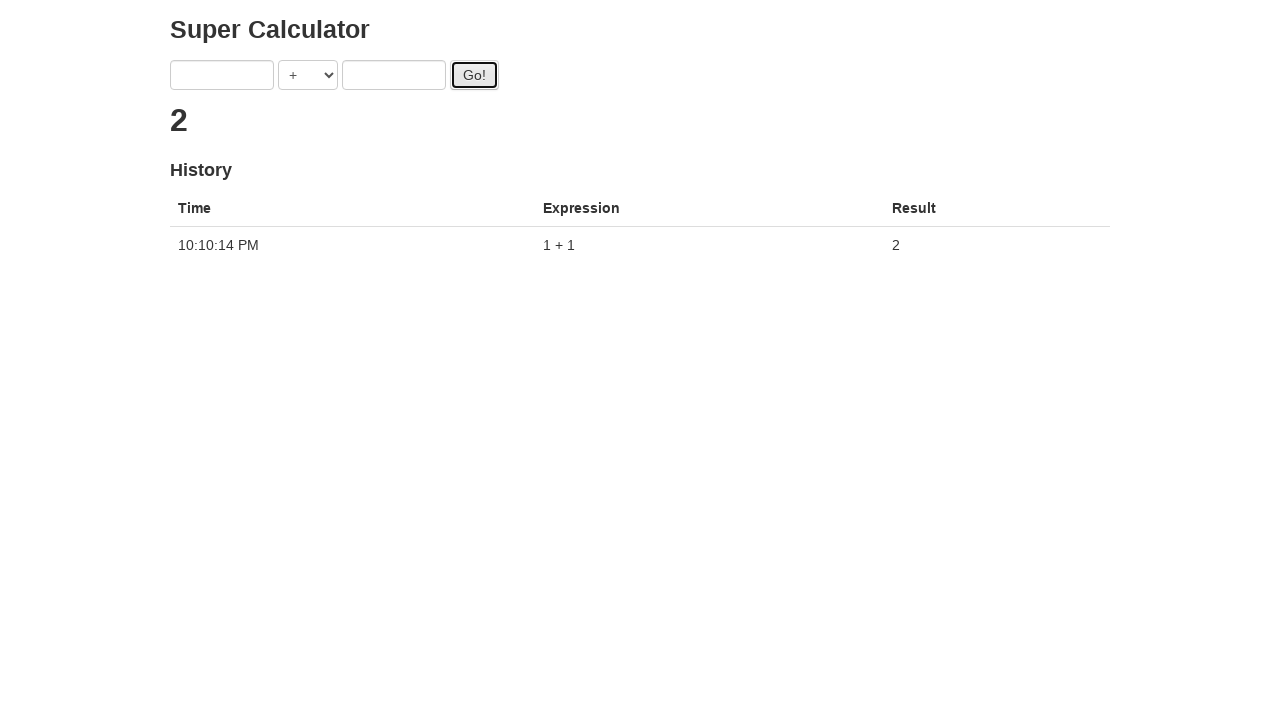

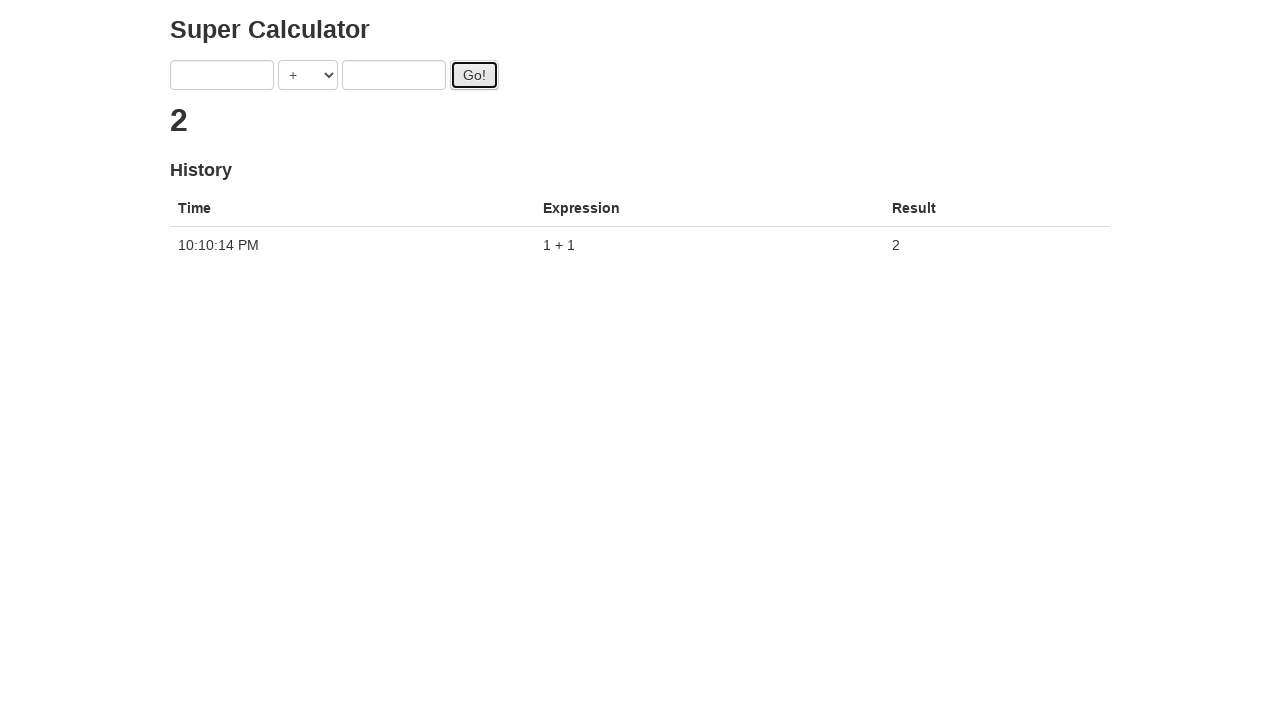